Navigates through a hierarchical tree menu on a Chinese statistics website by clicking on multiple dropdown spans to expand nested categories

Starting URL: http://data.stats.gov.cn/easyquery.htm?cn=A01

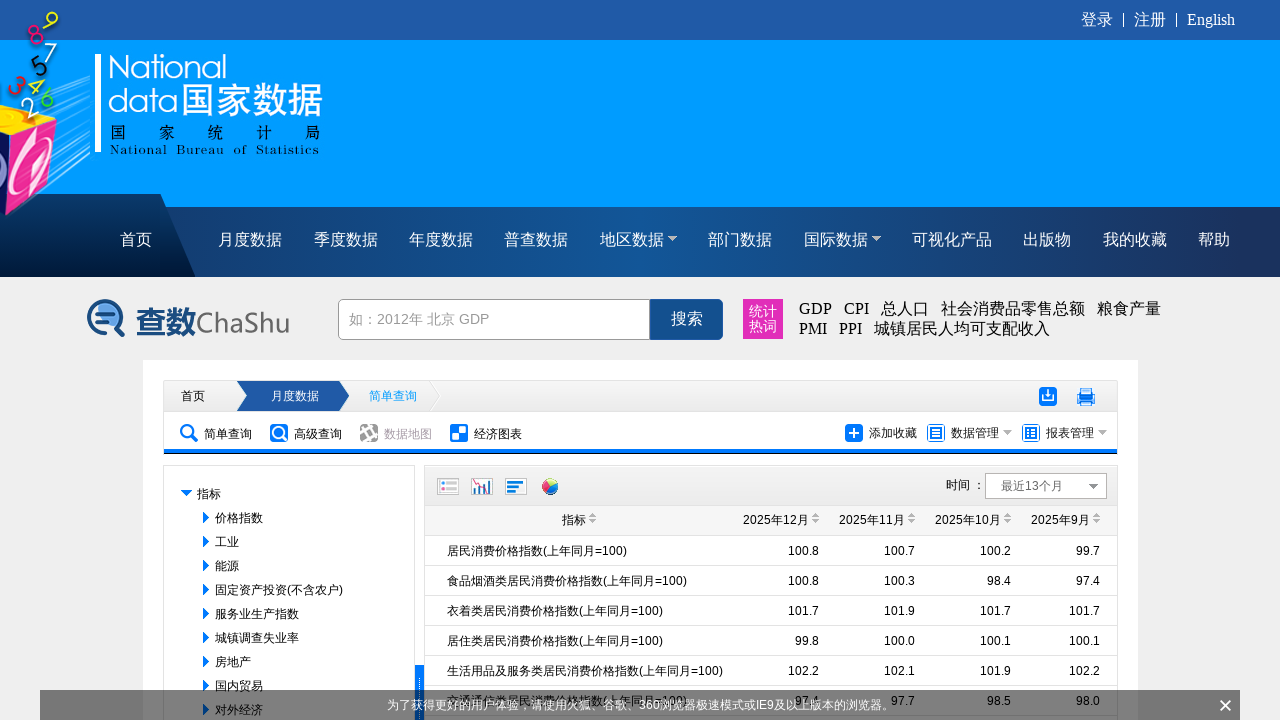

Clicked first level dropdown to expand category at (238, 518) on #treeZhiBiao_2_span
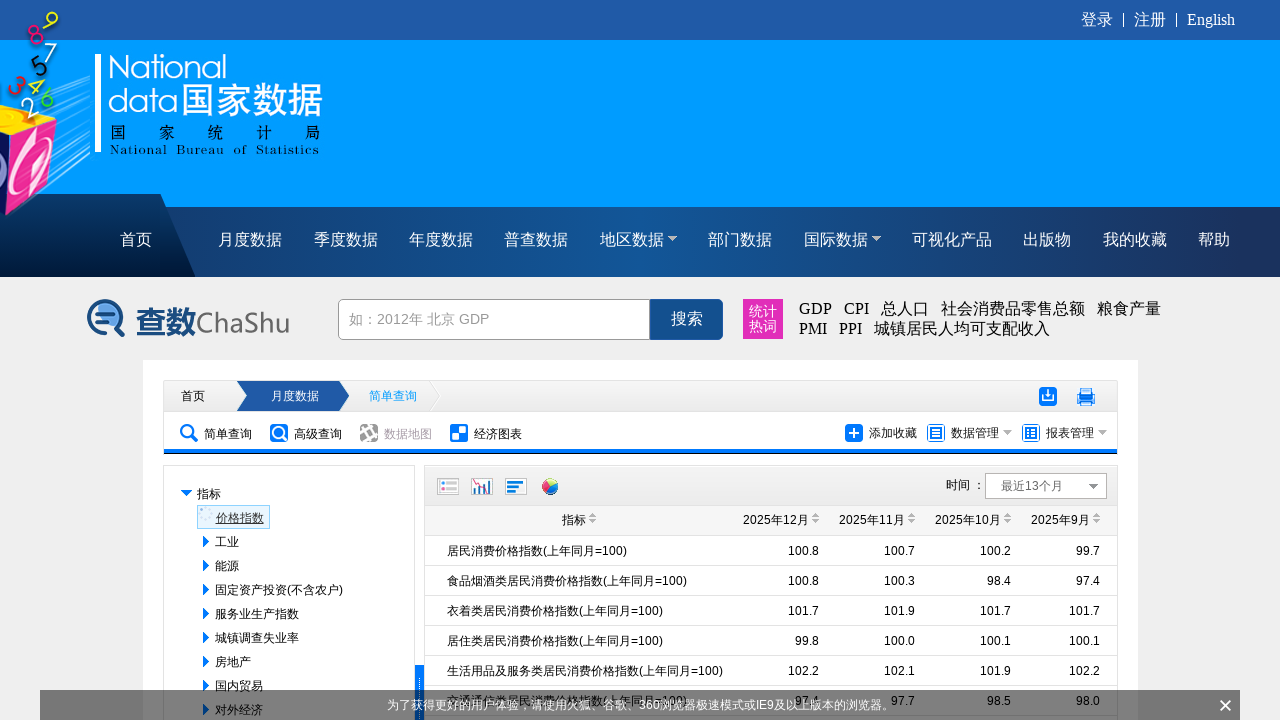

Second level menu element appeared
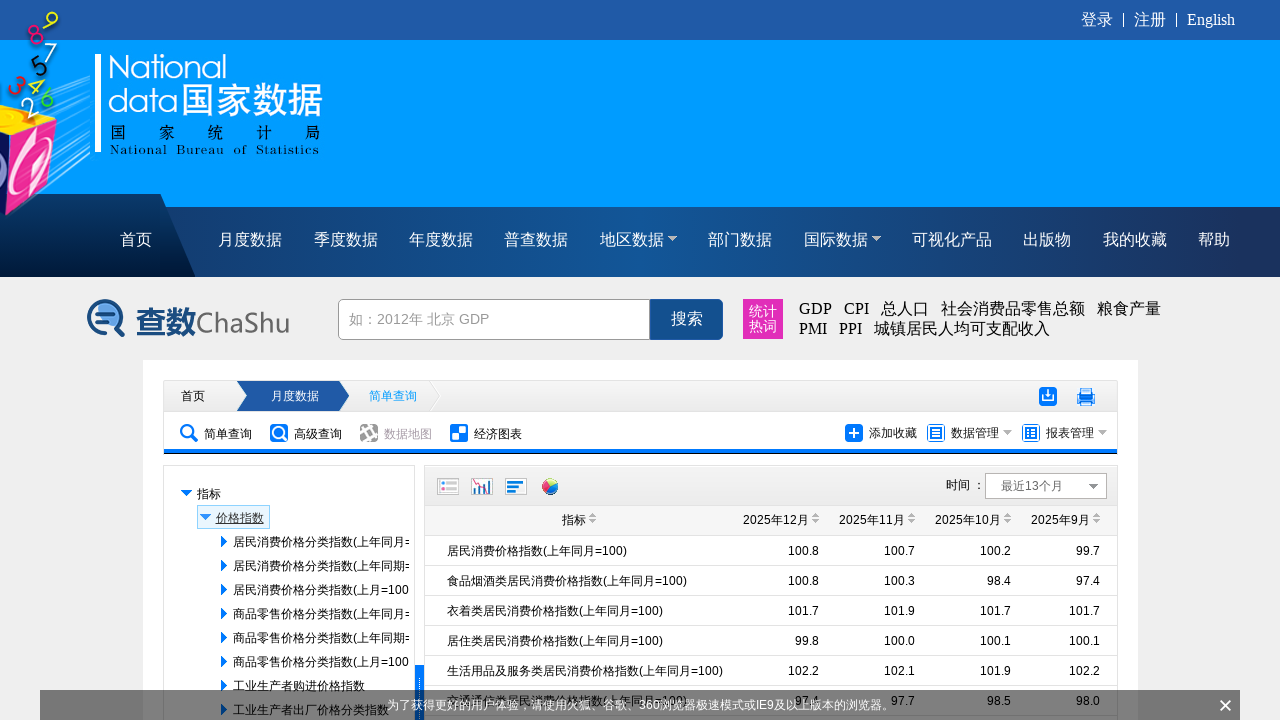

Clicked second level dropdown to expand subcategory at (312, 542) on #treeZhiBiao_16_span
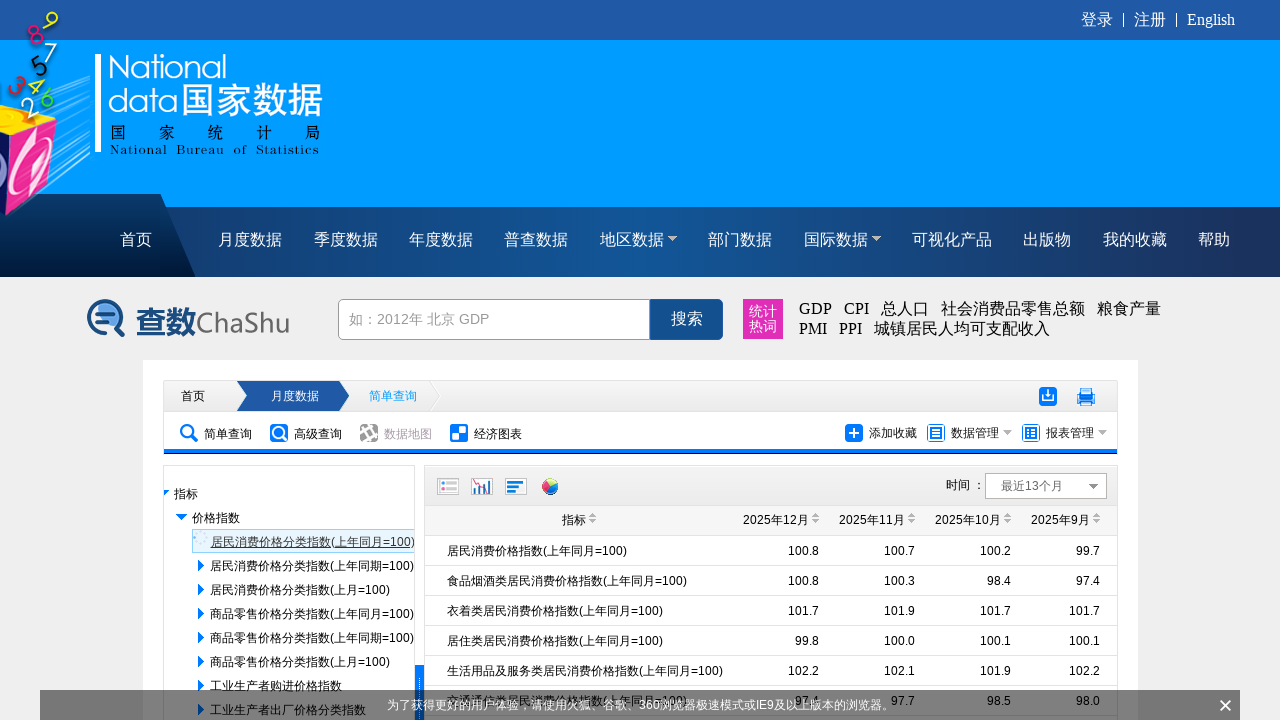

Third level menu element appeared
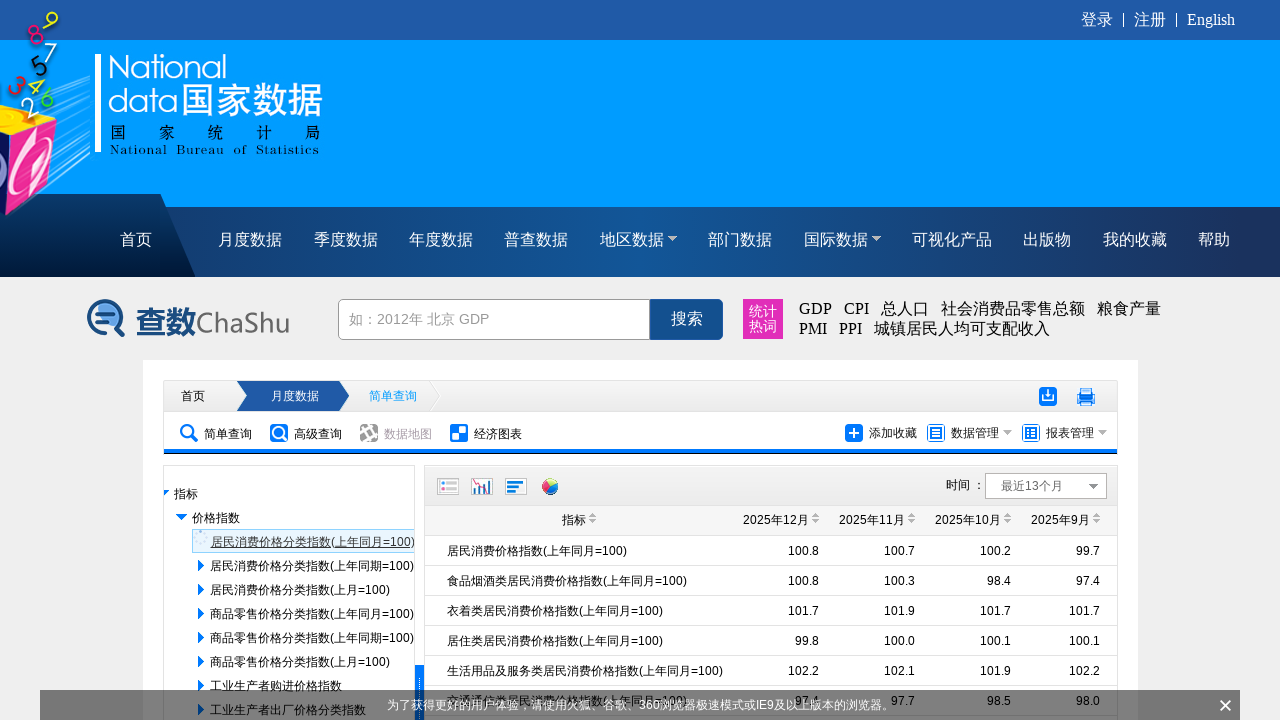

Clicked third level dropdown to expand nested category at (334, 15) on #treeZhiBiao_29_span
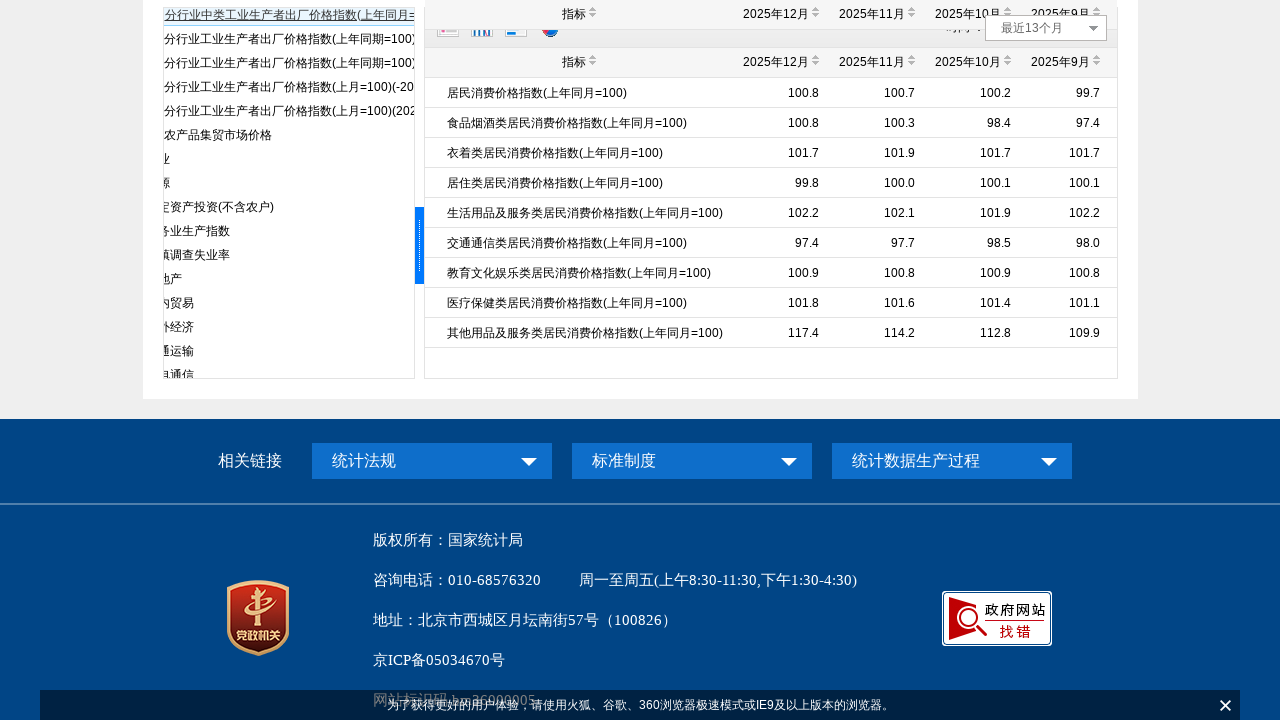

Table data loaded successfully
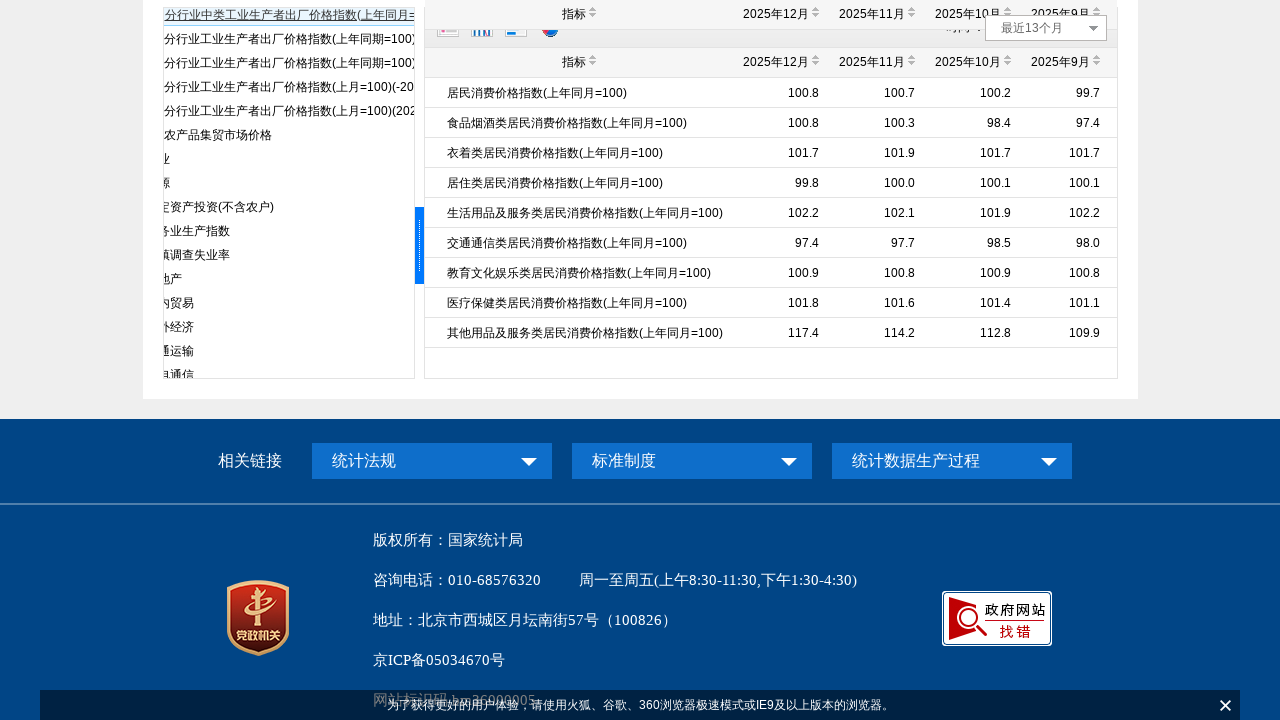

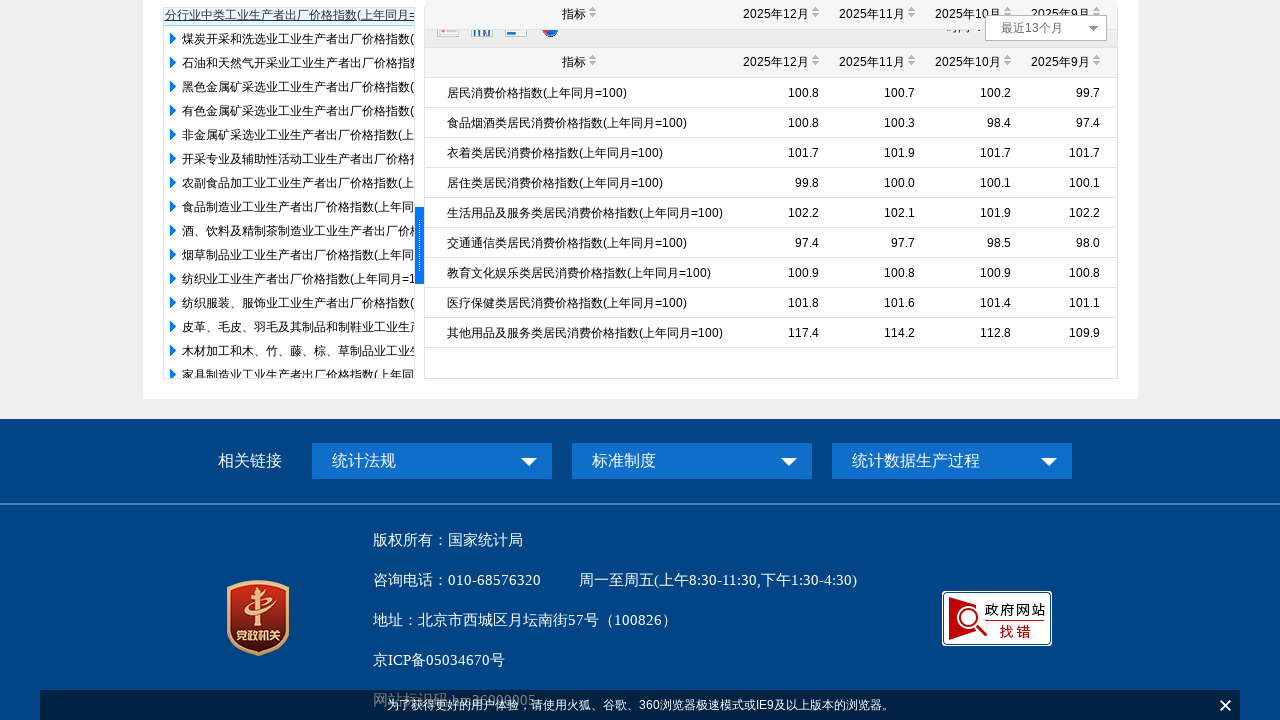